Tests a form interaction challenge by extracting a value from an element's custom attribute, performing a mathematical calculation (log of absolute value of 12*sin(x)), filling in the answer, selecting a checkbox and radio button, and submitting the form.

Starting URL: http://suninjuly.github.io/get_attribute.html

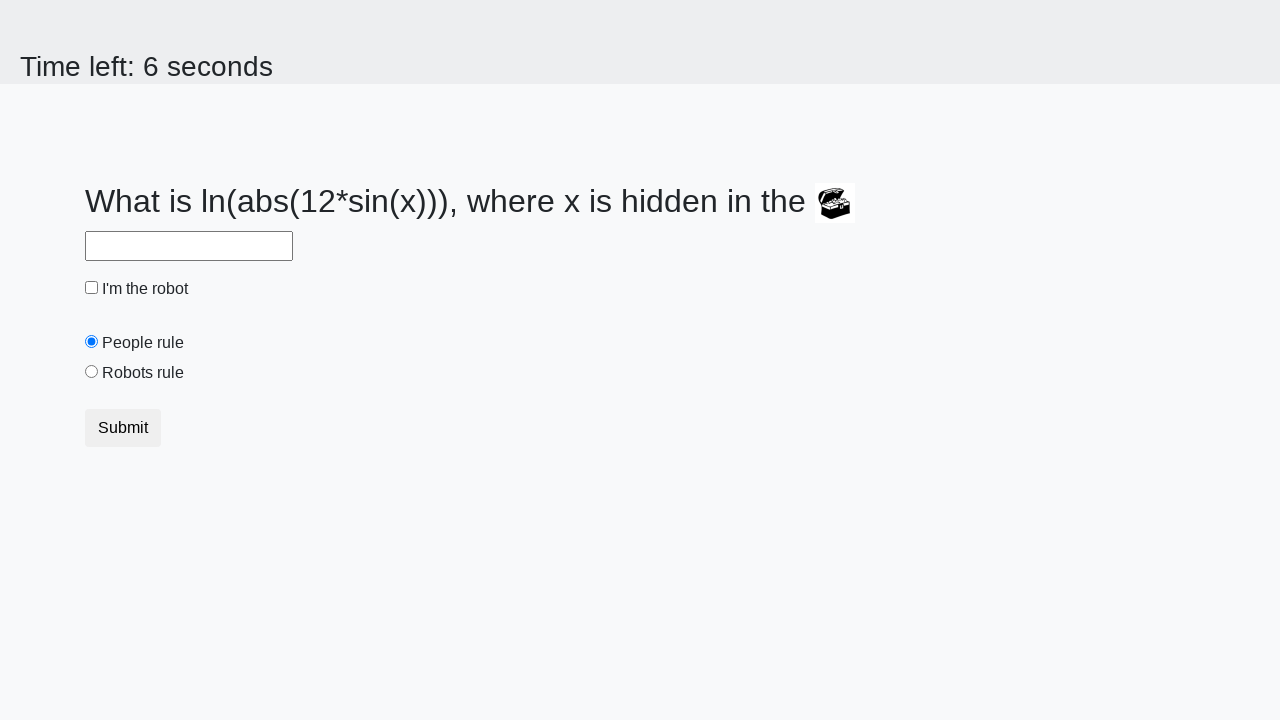

Located treasure element with ID 'treasure'
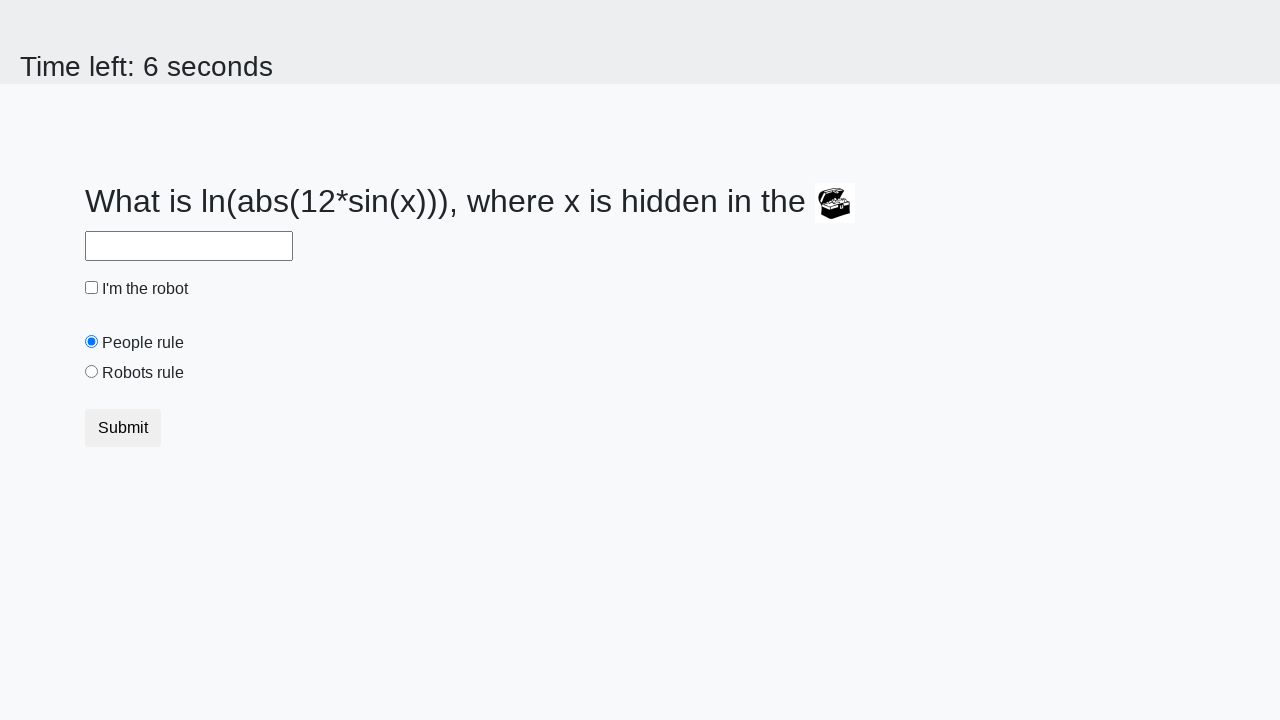

Extracted 'valuex' attribute from treasure element: 749
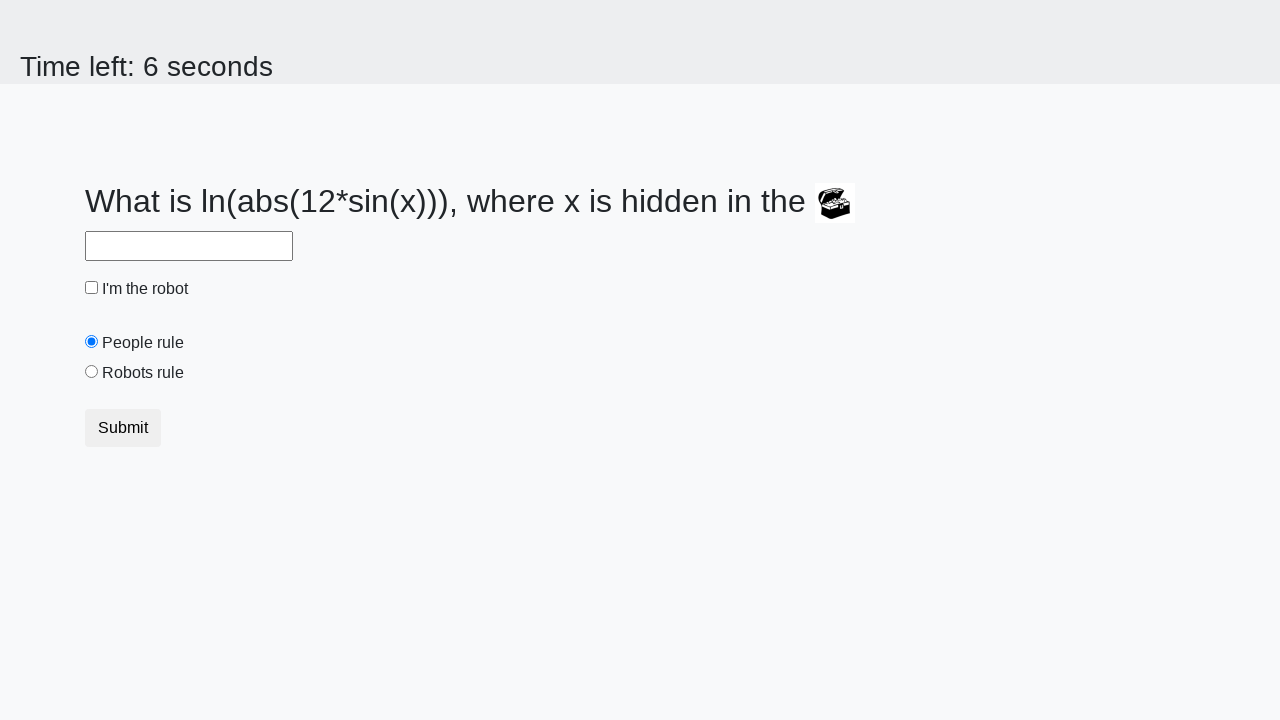

Calculated answer using formula log(abs(12*sin(x))): 2.4480470654685473
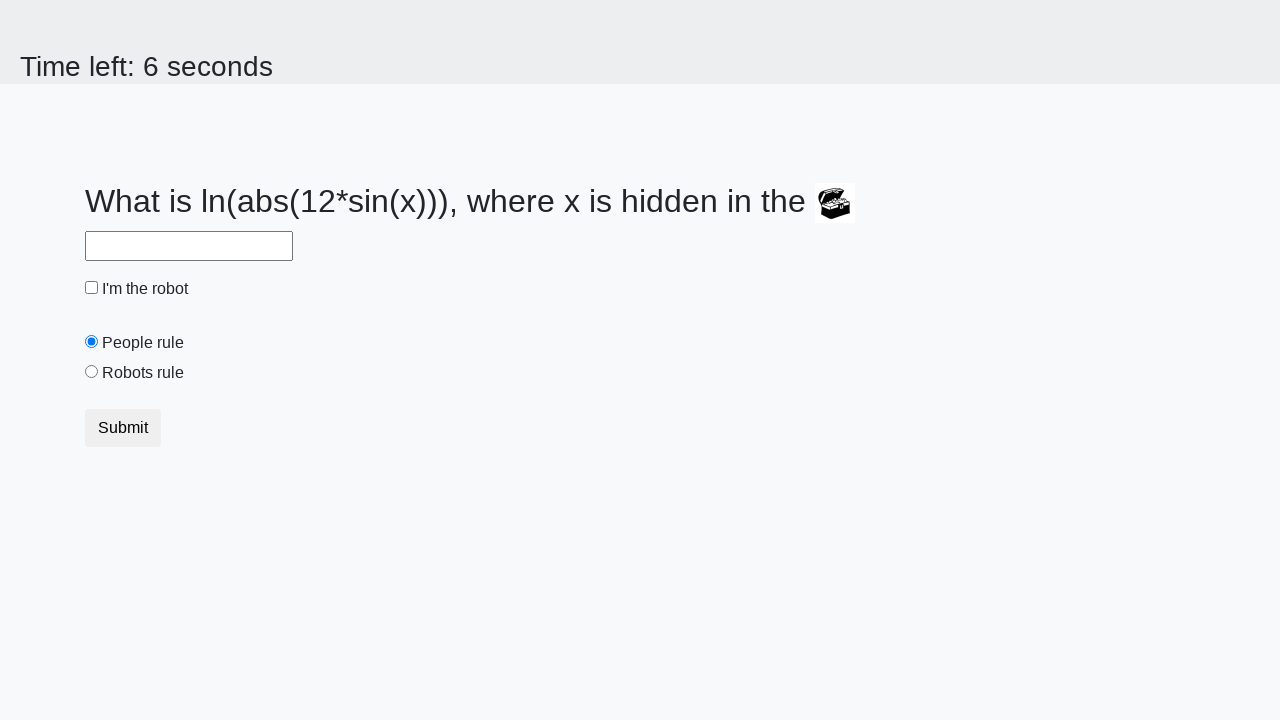

Filled answer field with calculated value: 2.4480470654685473 on #answer
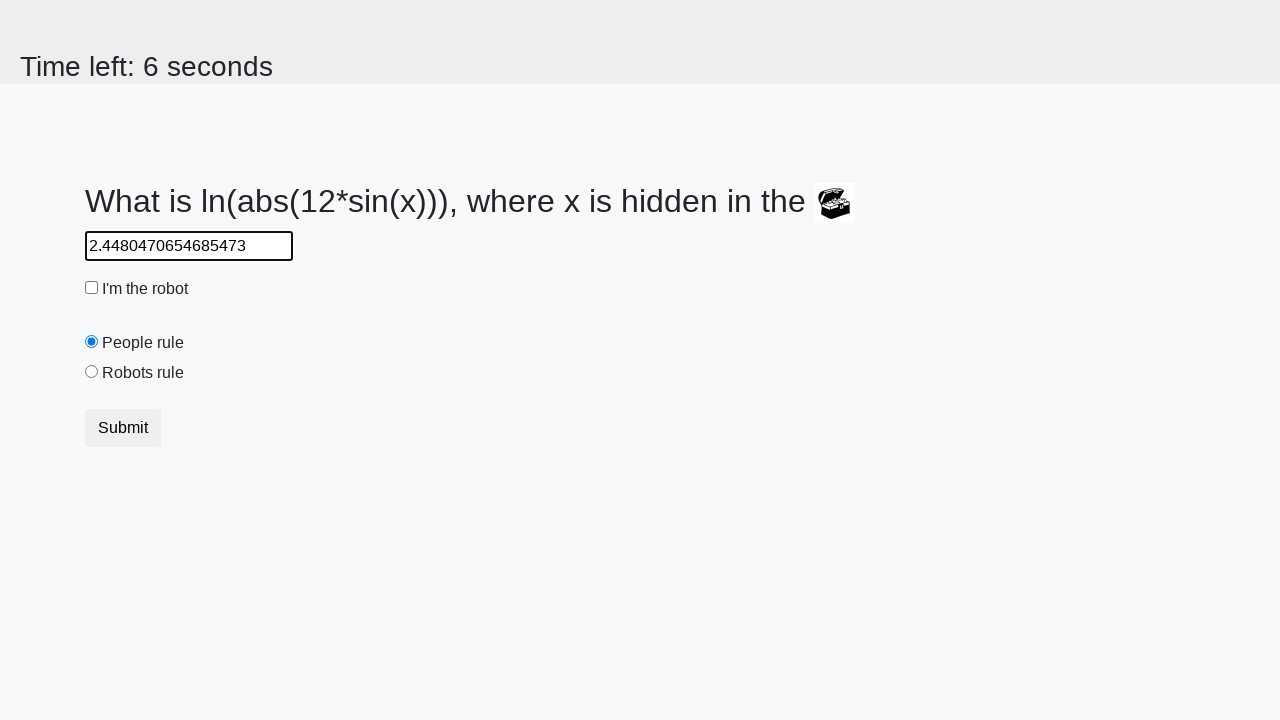

Clicked robot checkbox at (92, 288) on #robotCheckbox
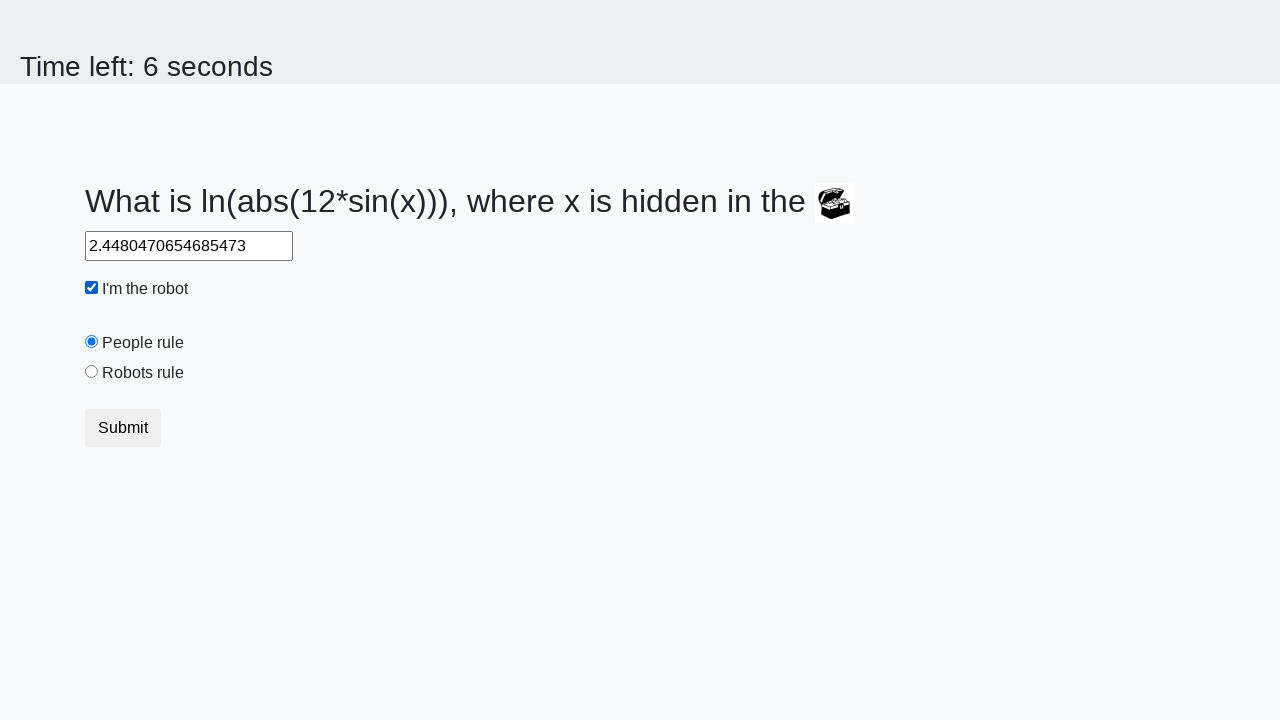

Clicked 'robots rule' radio button at (92, 372) on #robotsRule
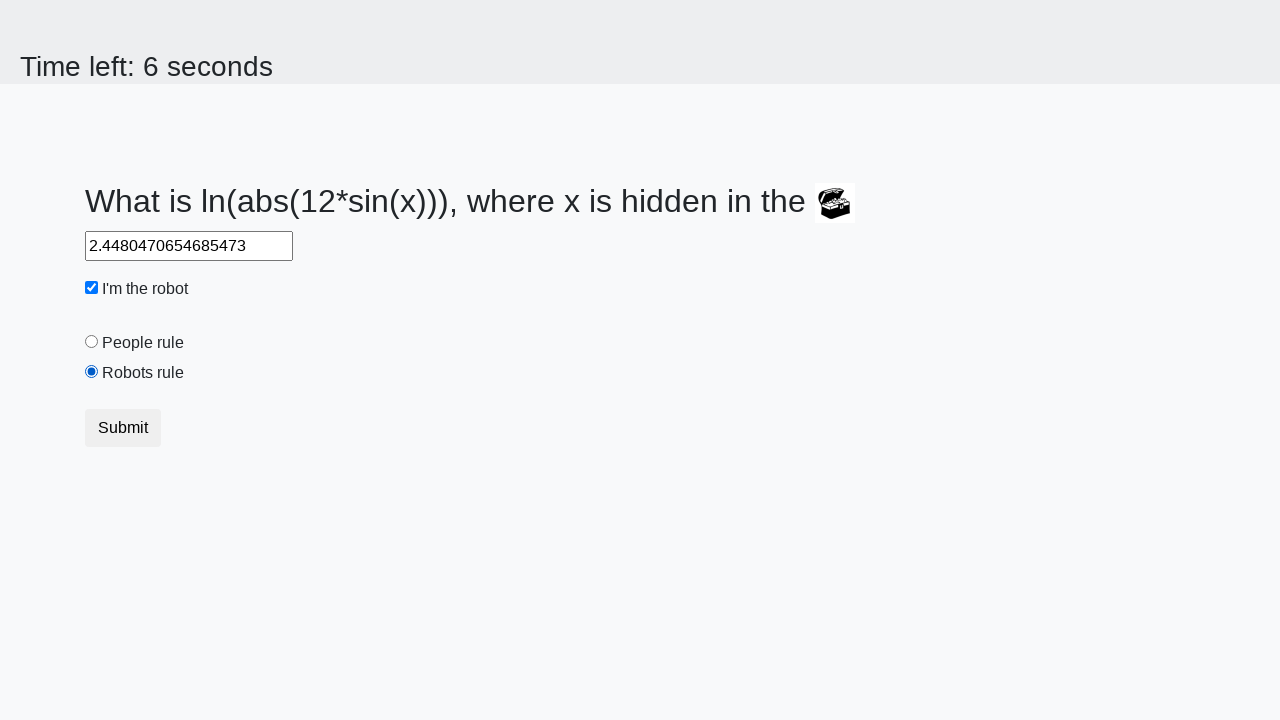

Clicked submit button to submit form at (123, 428) on button.btn.btn-default
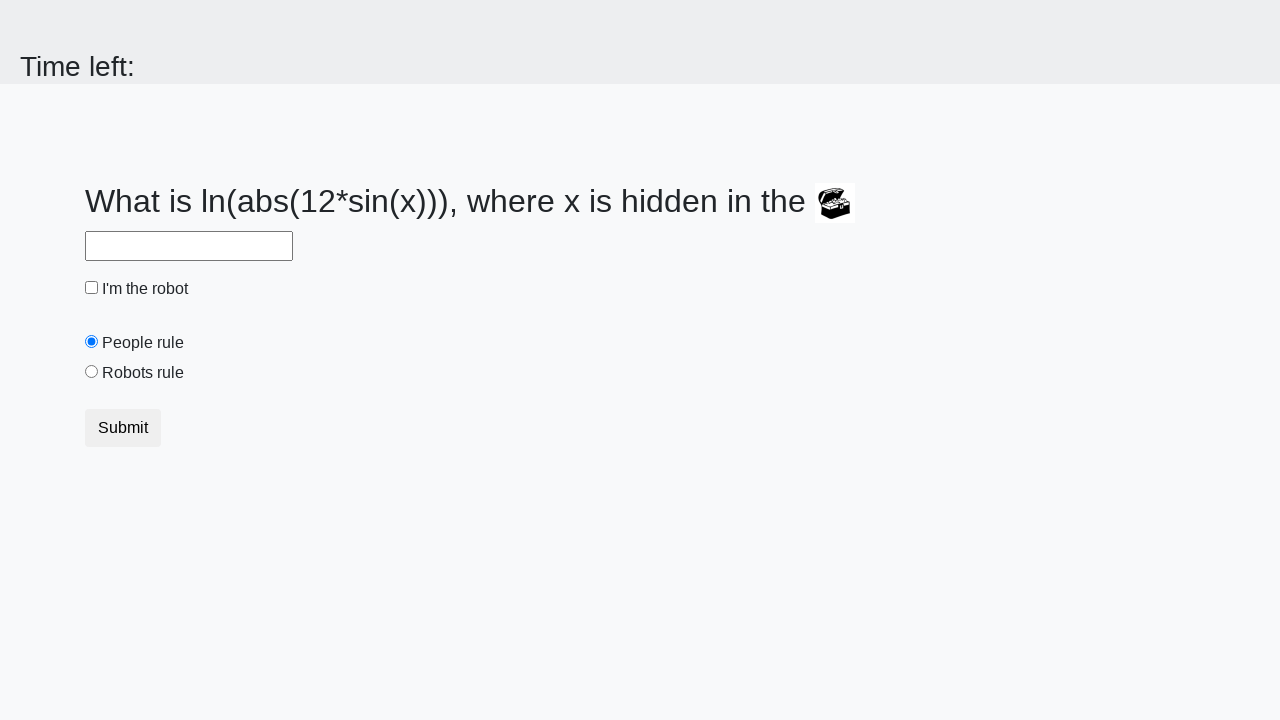

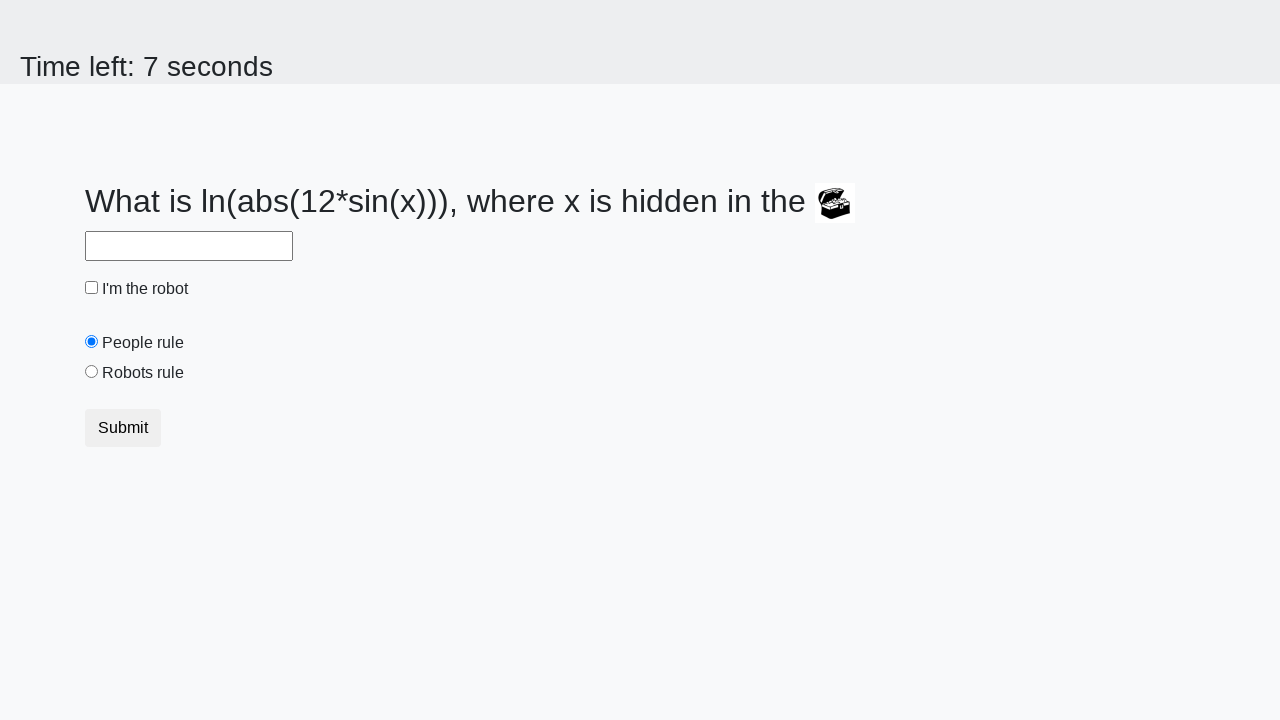